Tests dropdown UI control by selecting an option from a select element on the login practice page

Starting URL: https://rahulshettyacademy.com/loginpagePractise

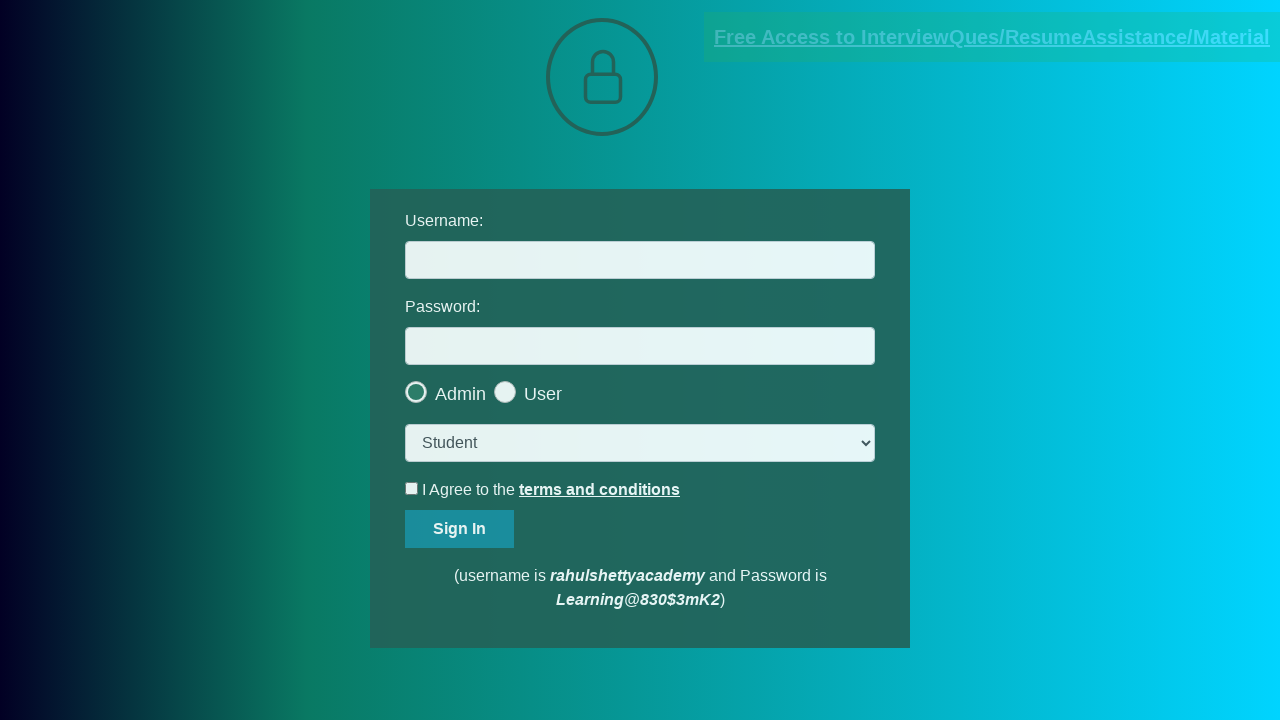

Navigated to login practice page
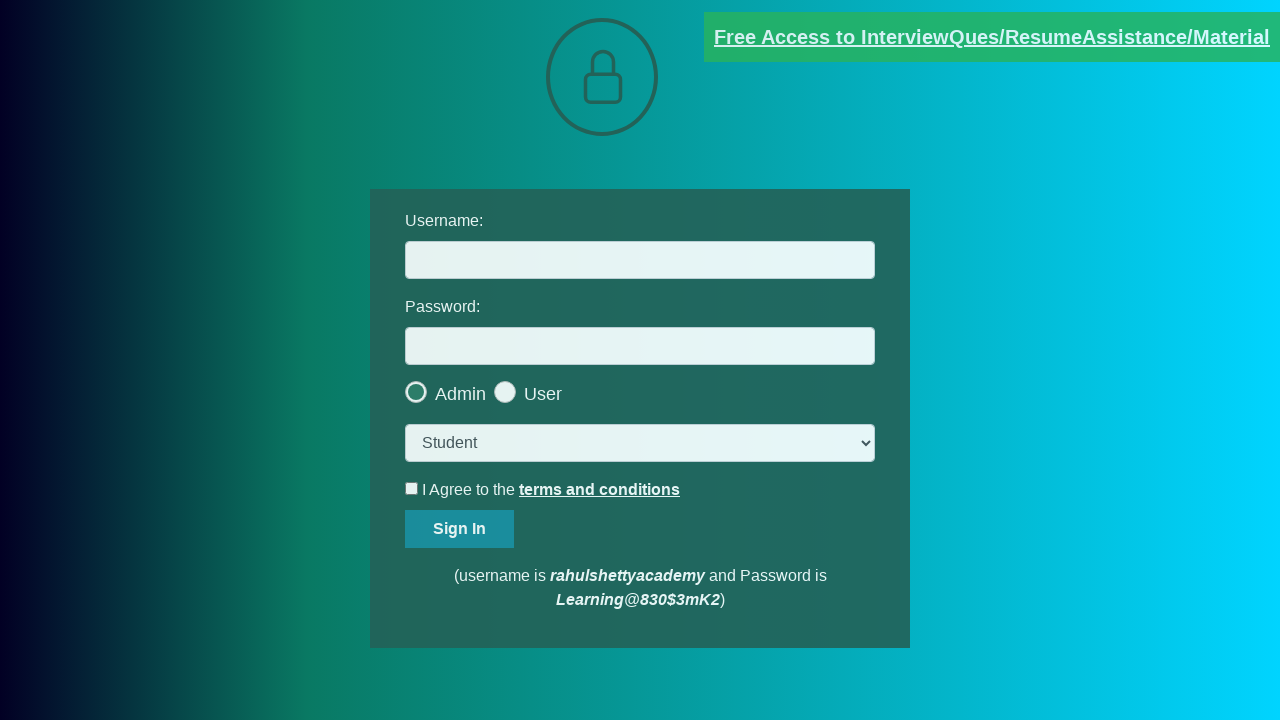

Selected 'consult' option from dropdown on select.form-control
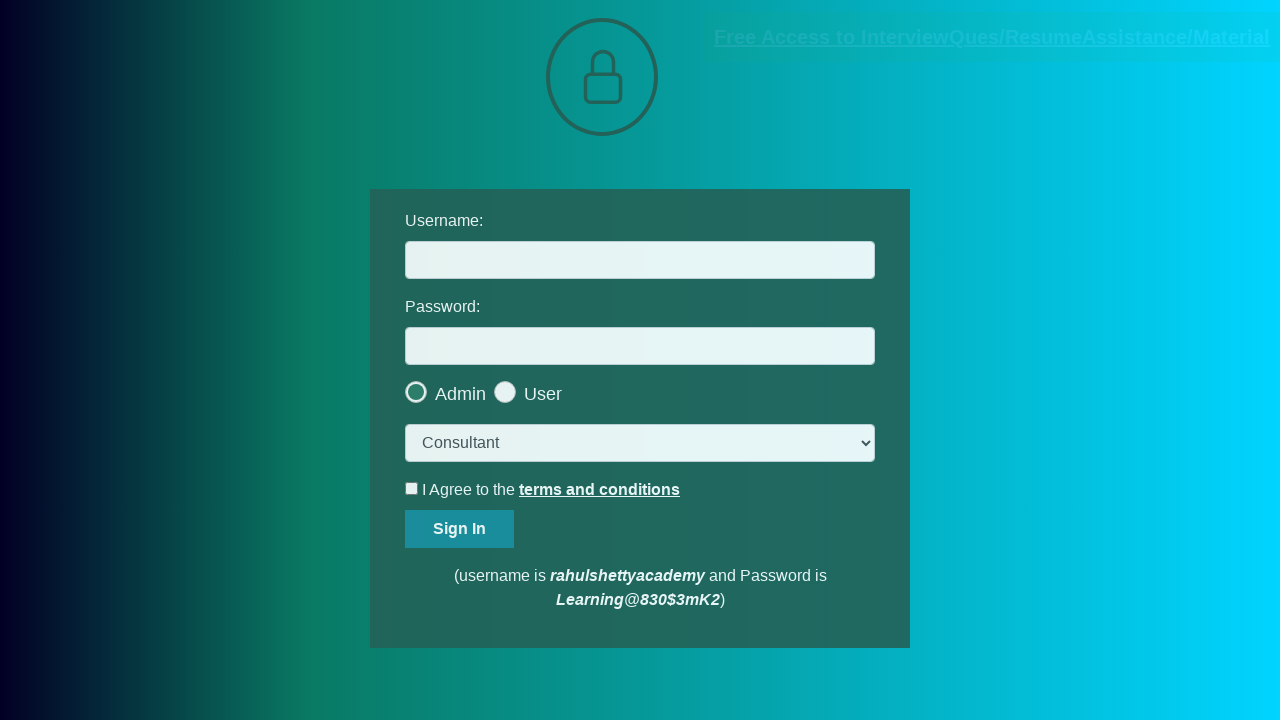

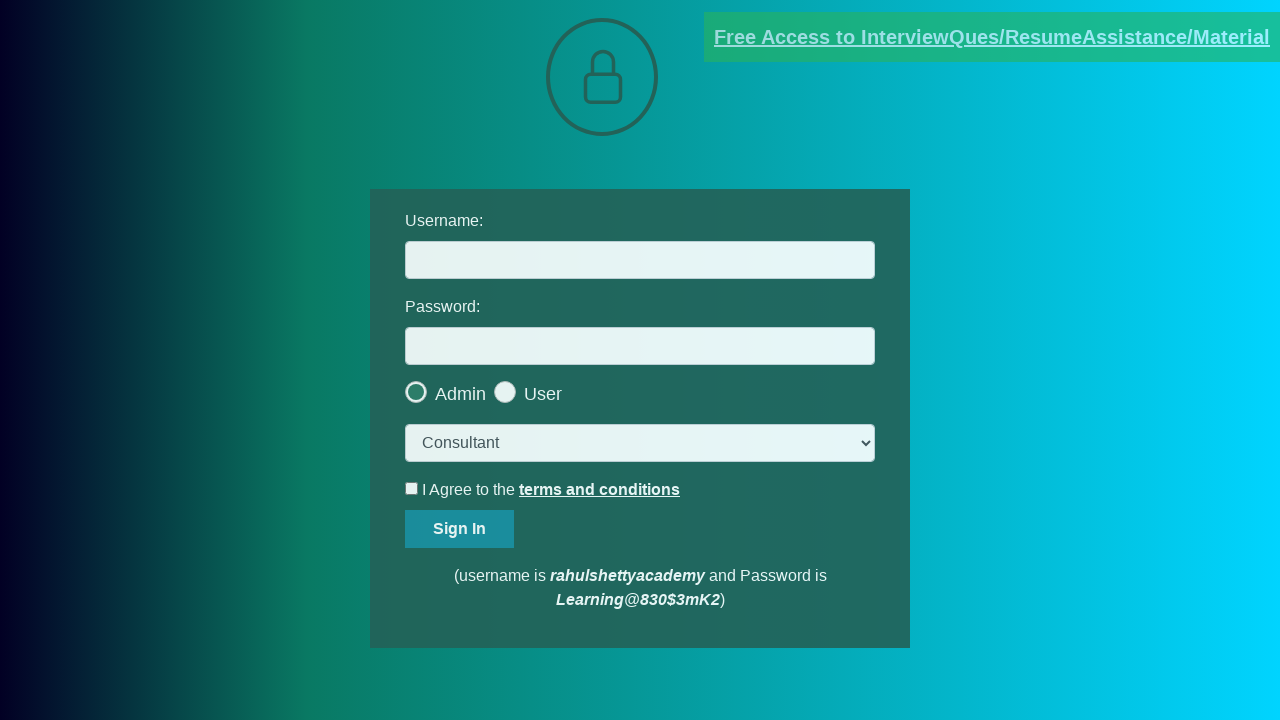